Tests dynamic controls by clicking Remove button to verify "It's gone!" message appears, then clicking Add button to verify "It's back" message appears

Starting URL: https://the-internet.herokuapp.com/dynamic_controls

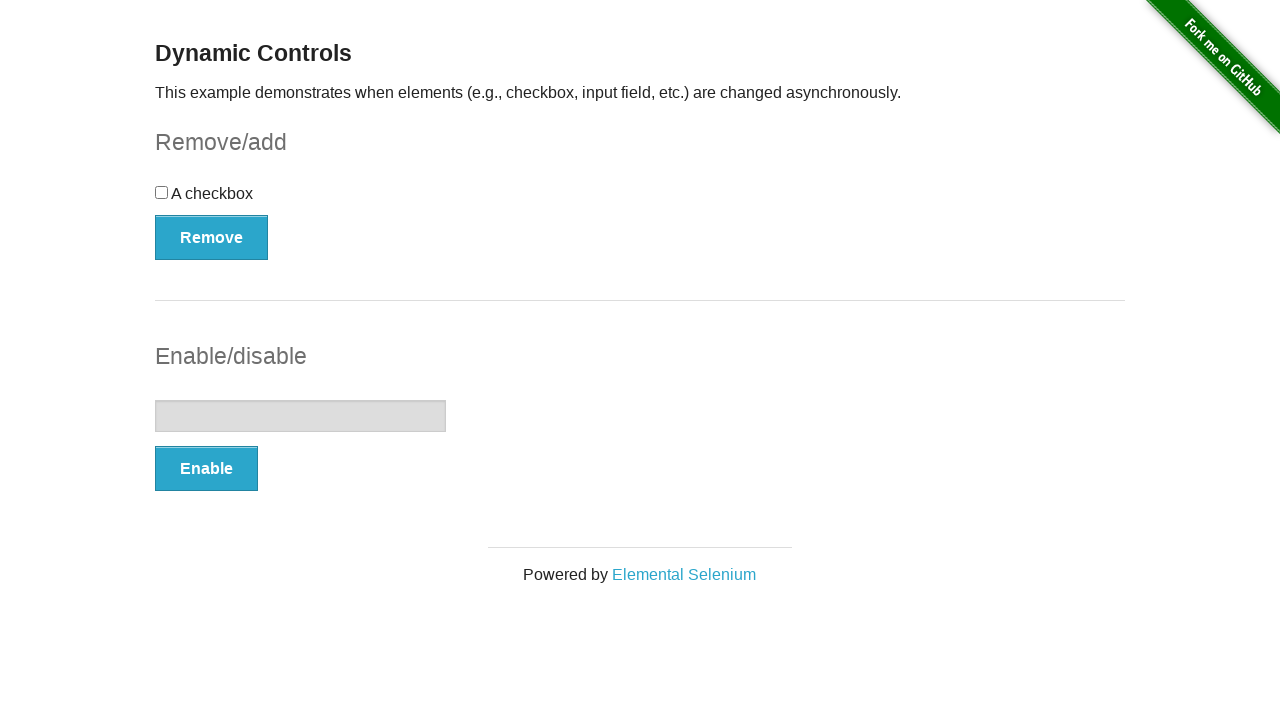

Clicked Remove button to remove dynamic control at (212, 237) on xpath=//*[text()='Remove']
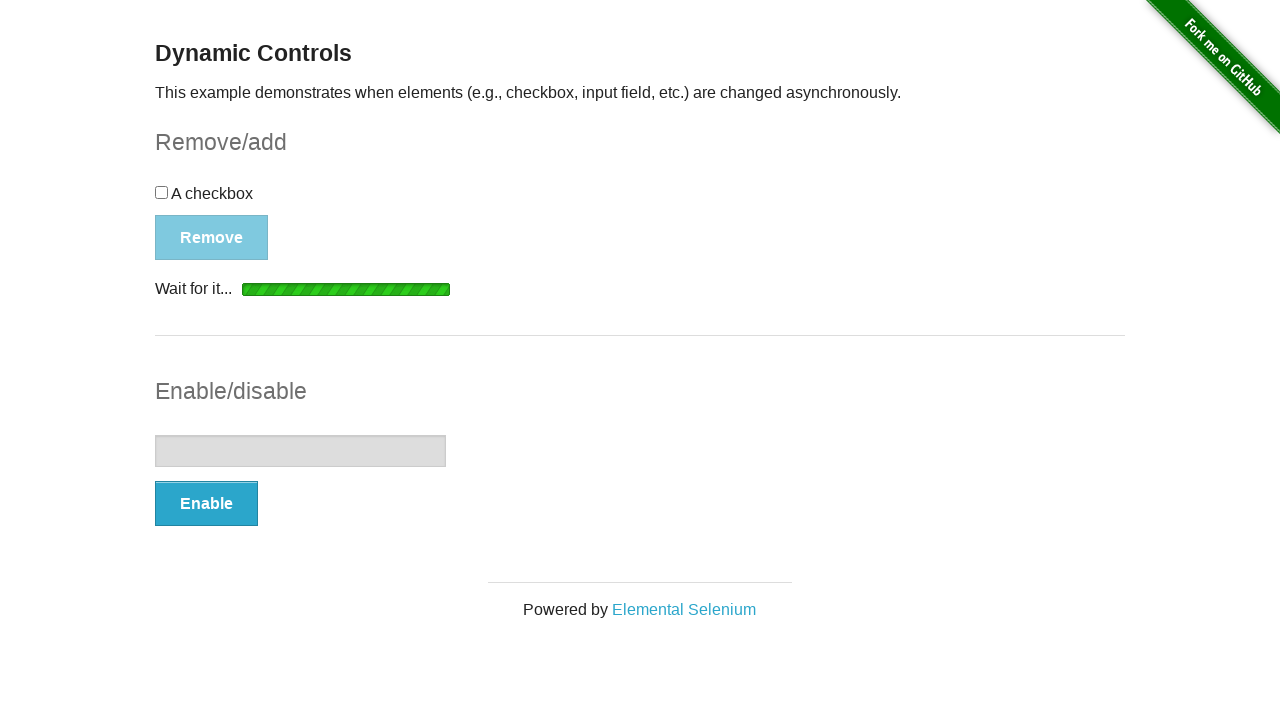

Verified 'It's gone!' message appeared after removing control
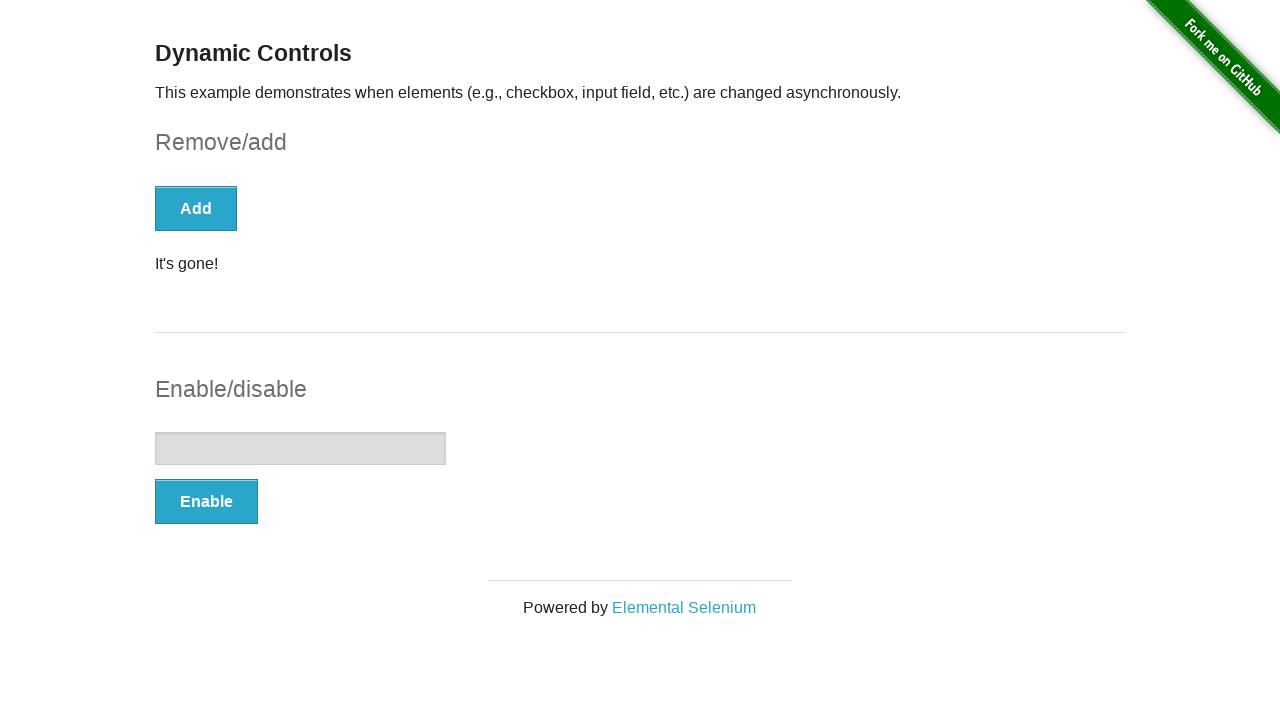

Clicked Add button to restore dynamic control at (196, 208) on xpath=//*[text()='Add']
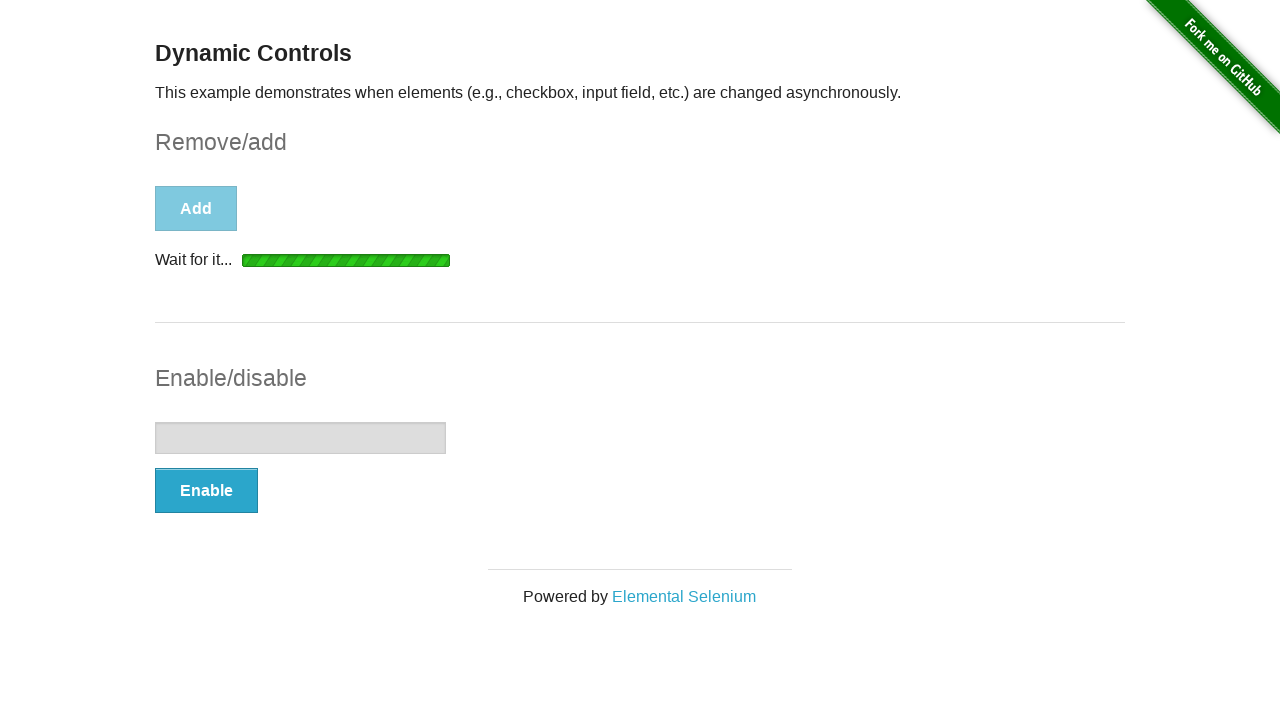

Verified 'It's back' message appeared after adding control back
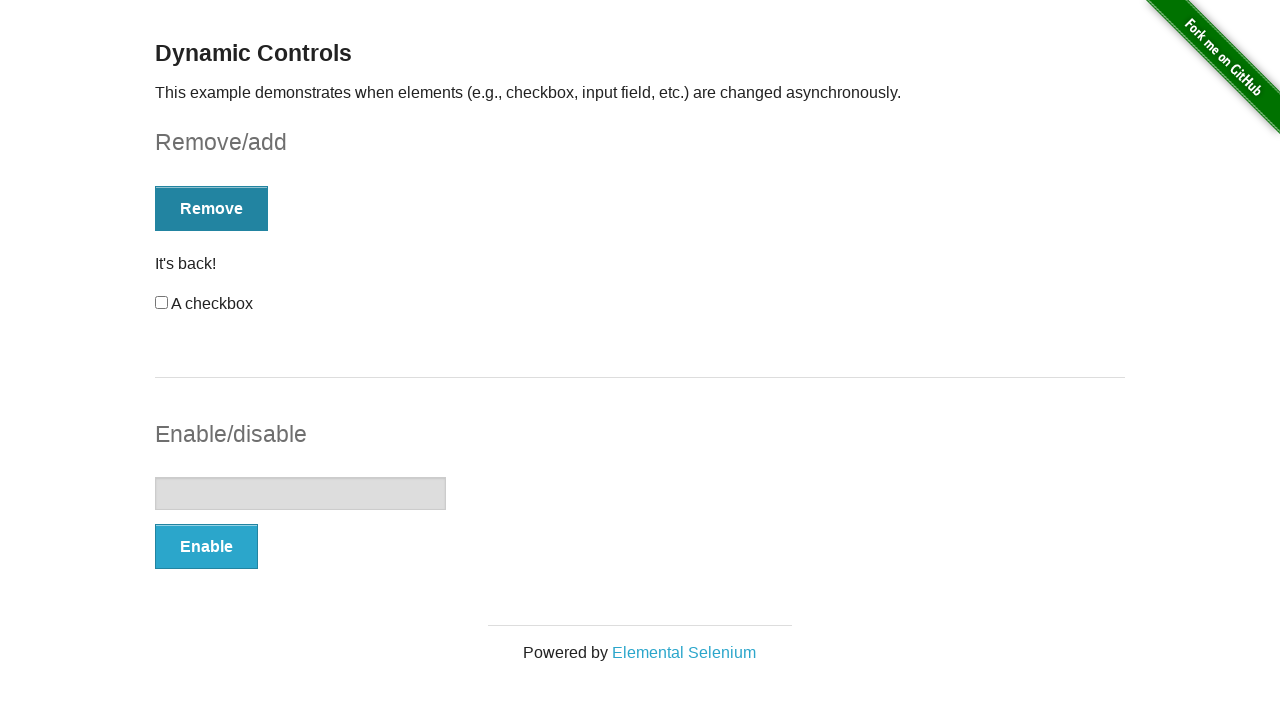

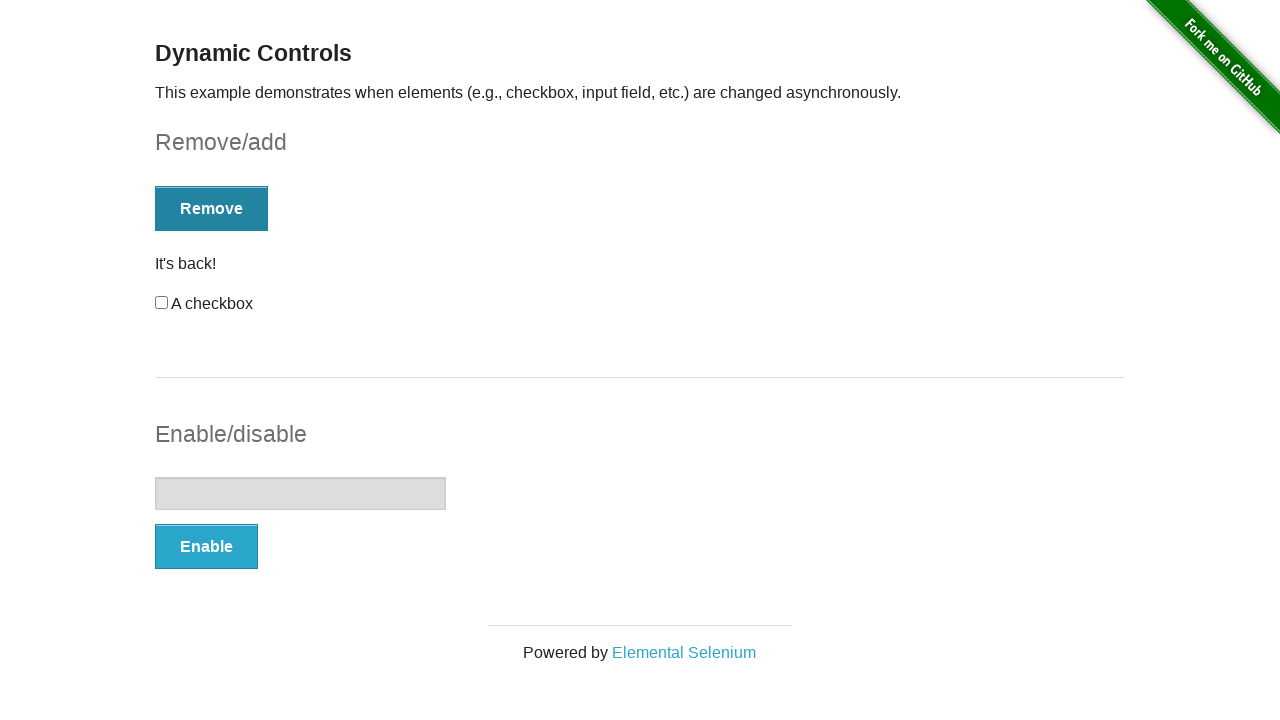